Tests text area functionality by clearing and filling text fields with sample data

Starting URL: https://omayo.blogspot.in/

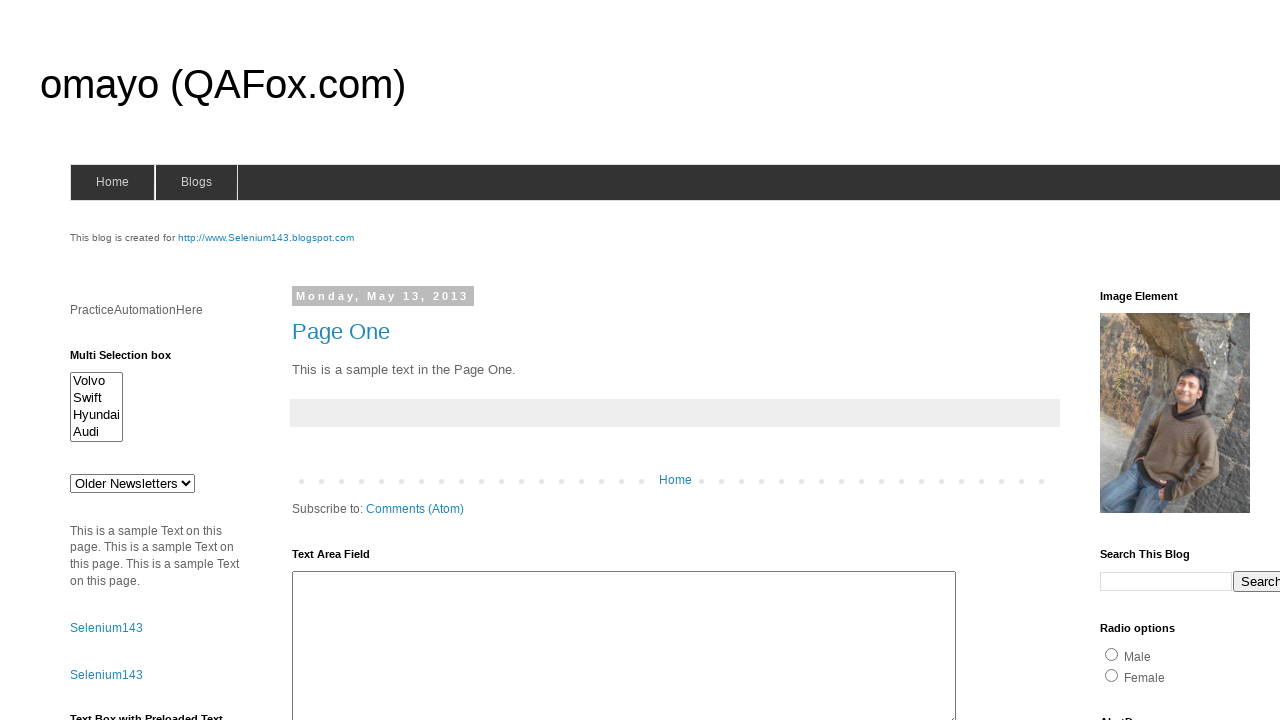

Navigated to https://omayo.blogspot.in/
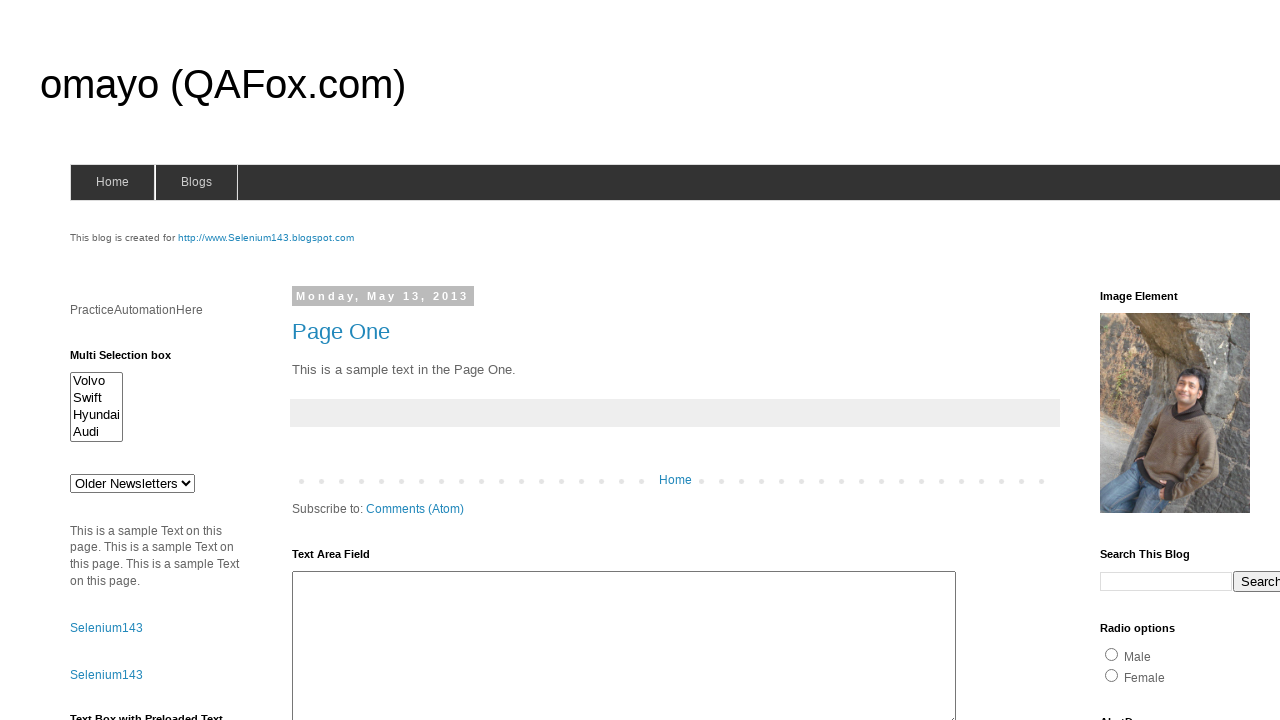

Filled first text area with 'makhshaf' on #ta1
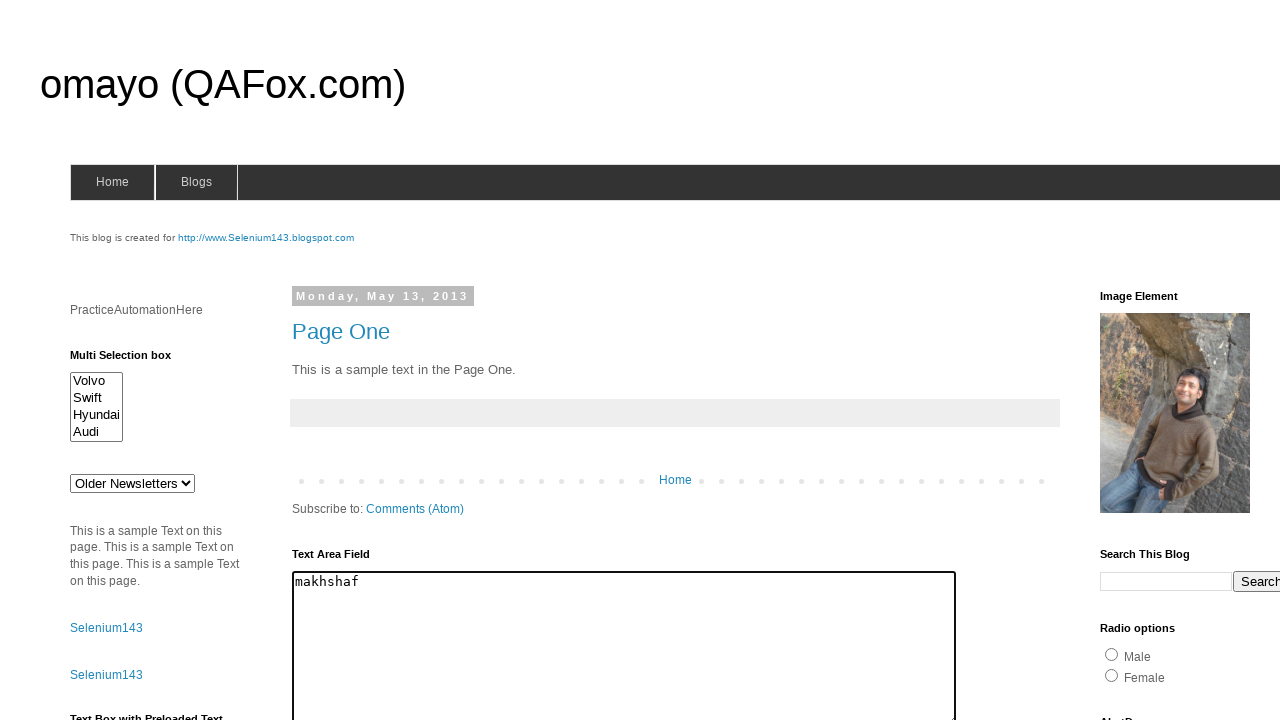

Scrolled down using PageDown key
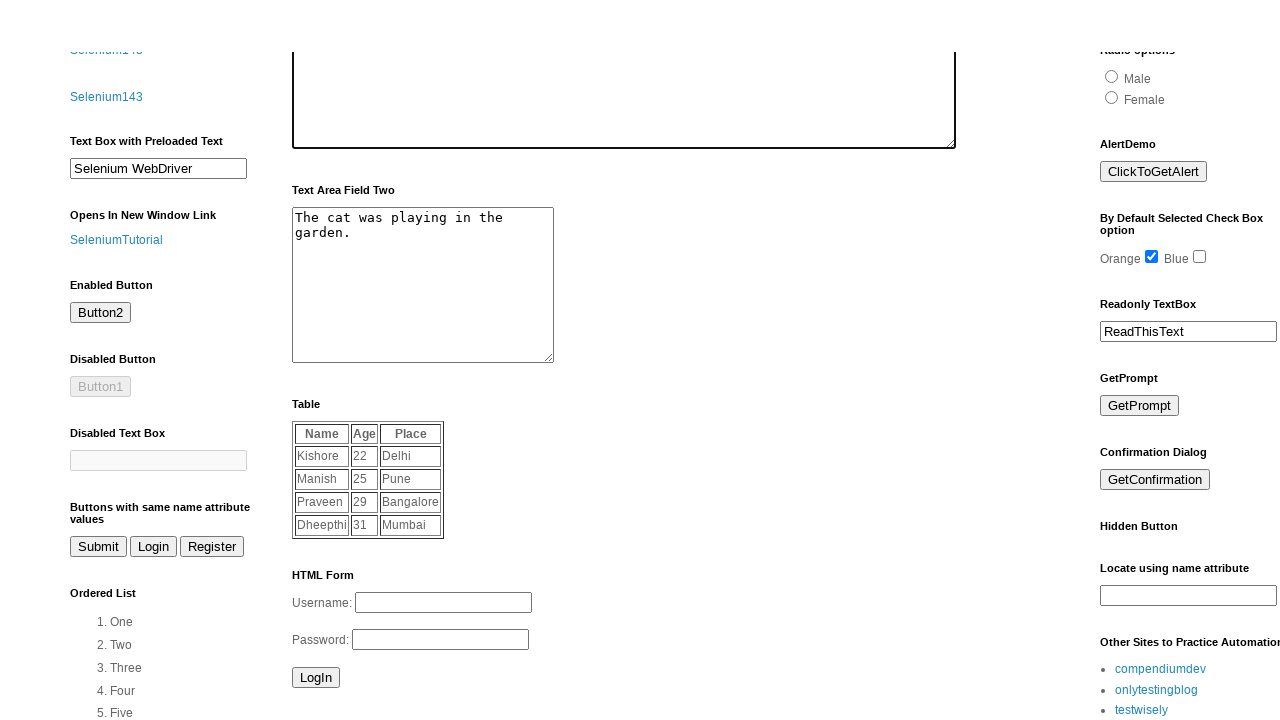

Located second text area element
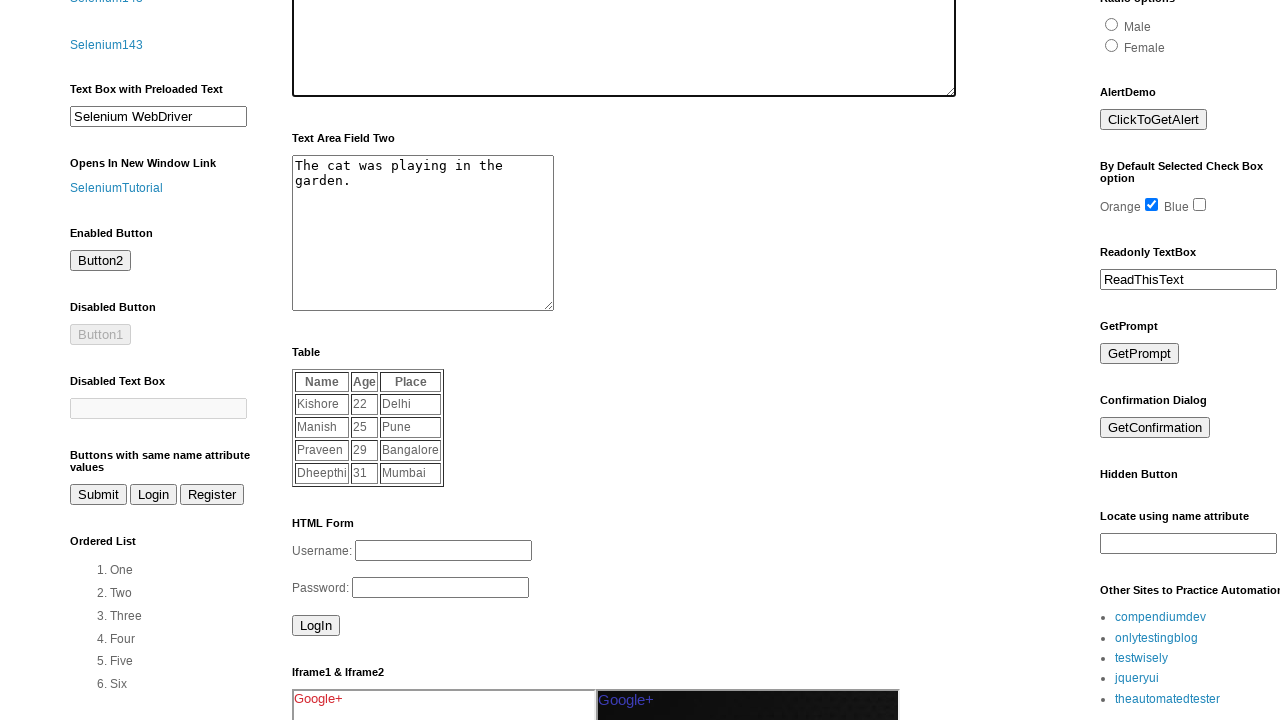

Cleared second text area on xpath=//div[@id='HTML11']//child::div//child::textarea
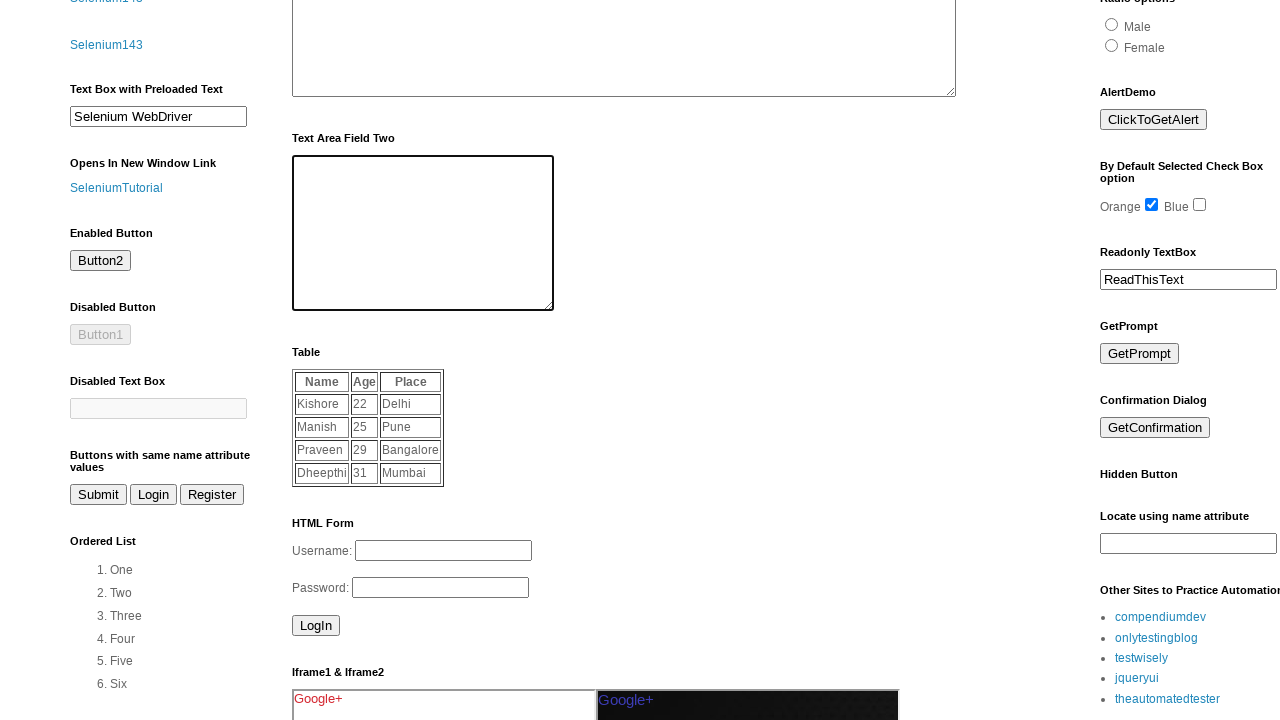

Filled second text area with 'I am trainee' on xpath=//div[@id='HTML11']//child::div//child::textarea
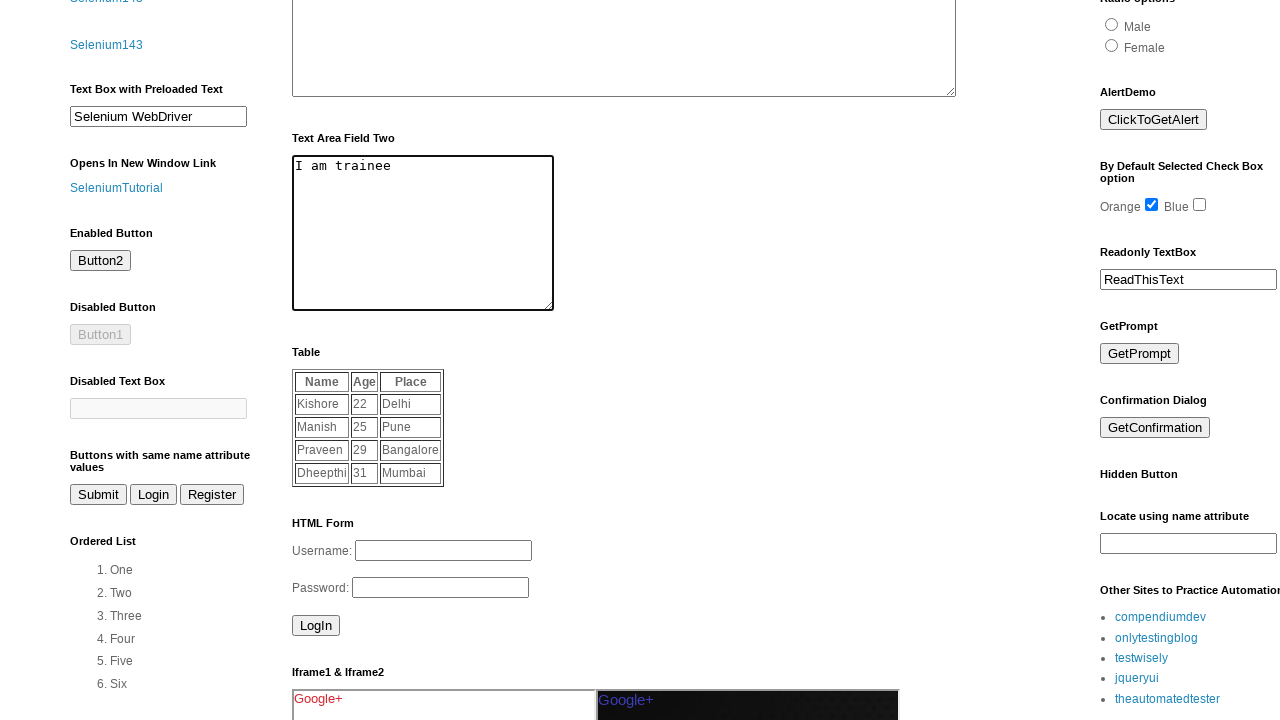

Scrolled down again using PageDown key
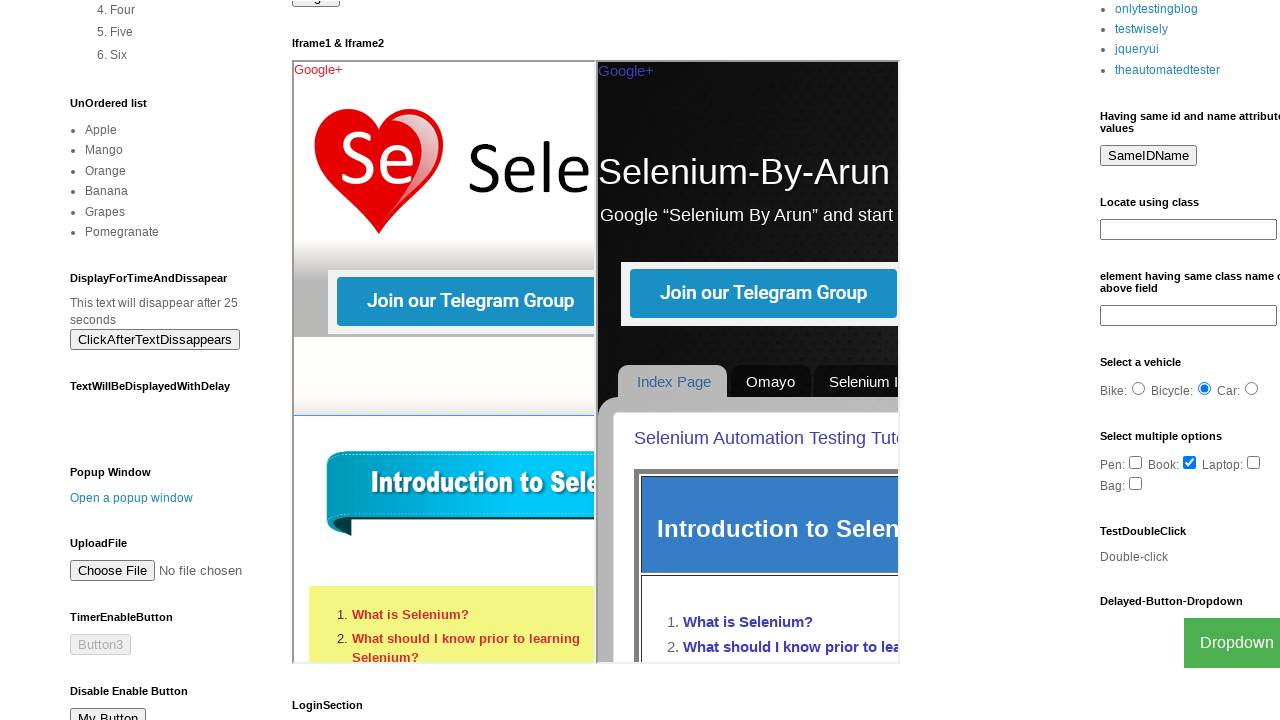

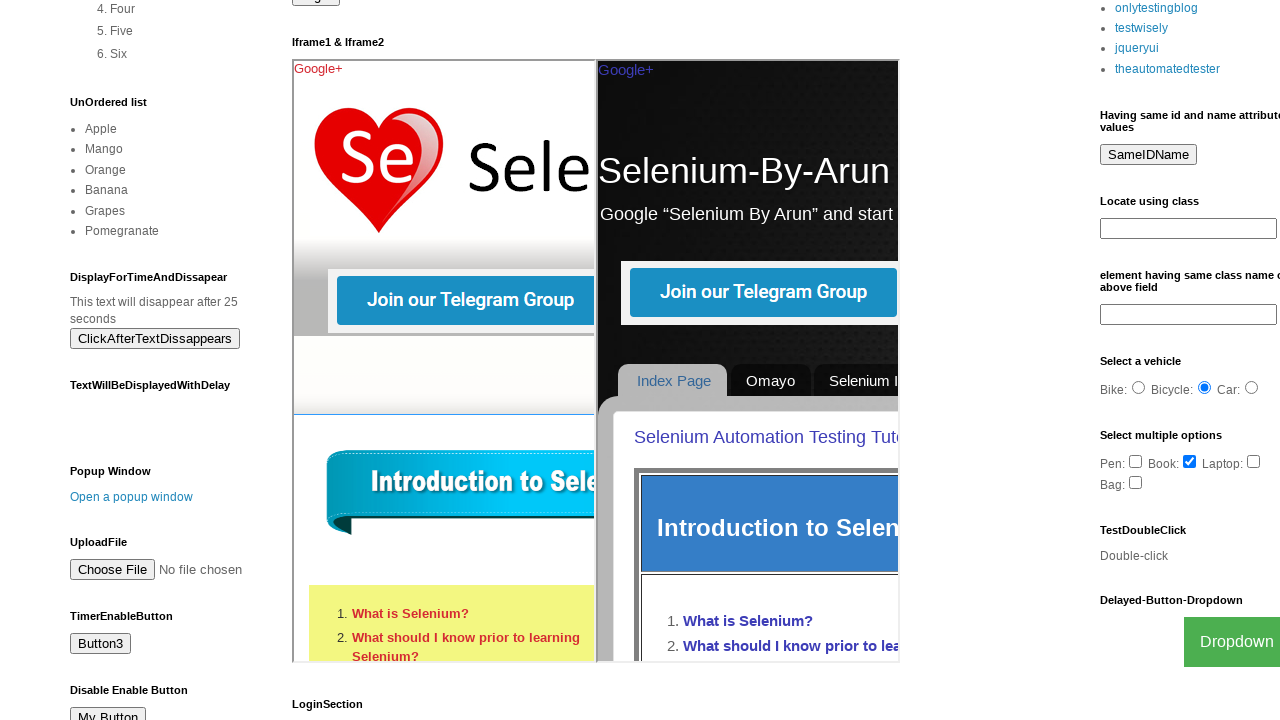